Tests JavaScript executor functionality by filling a search box using JavaScript and scrolling down the page

Starting URL: https://omayo.blogspot.com/

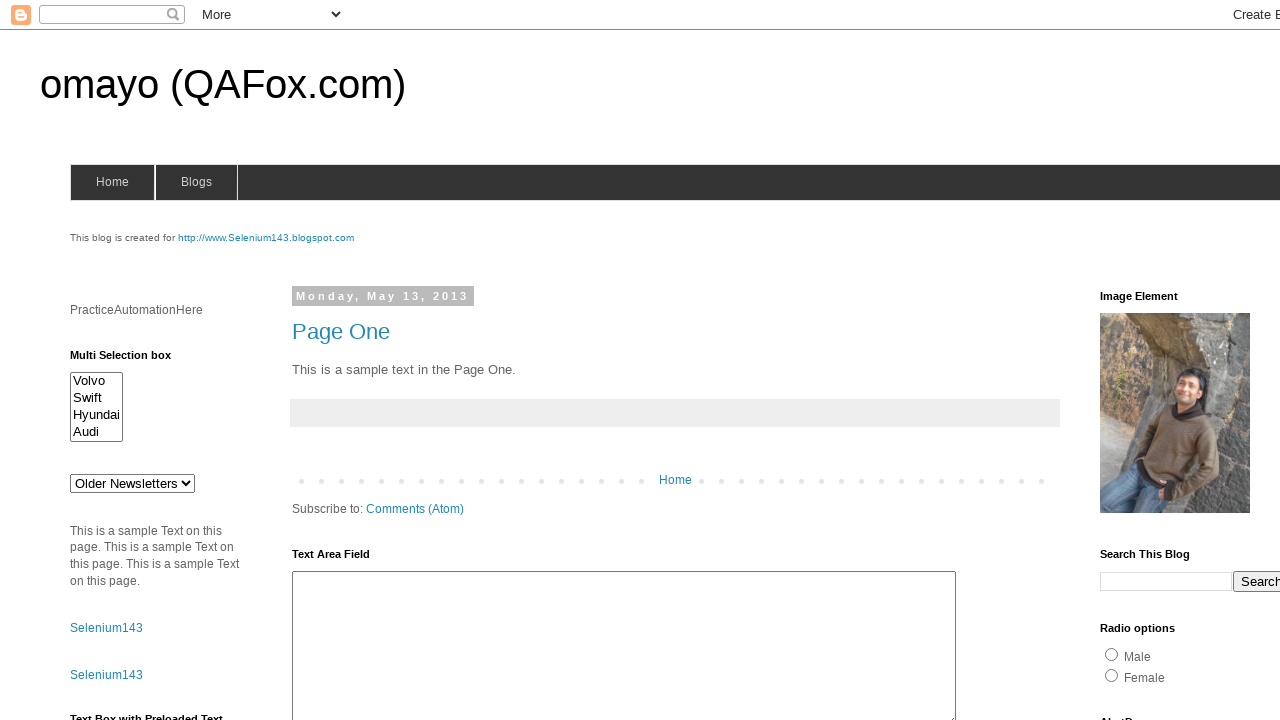

Clicked on the search box at (1166, 581) on xpath=//*[@id='BlogSearch1_form']/form/table/tbody/tr/td[1]/input
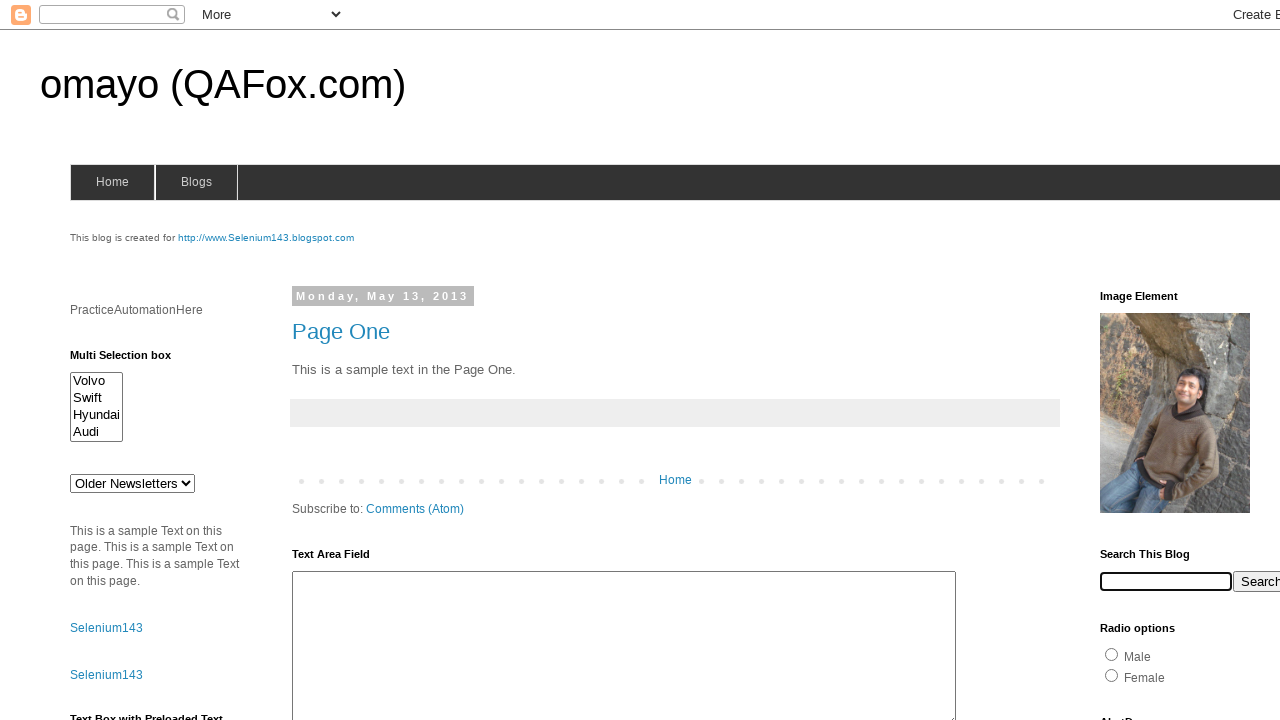

Filled search box with 'SeleniumTest2024' using JavaScript executor
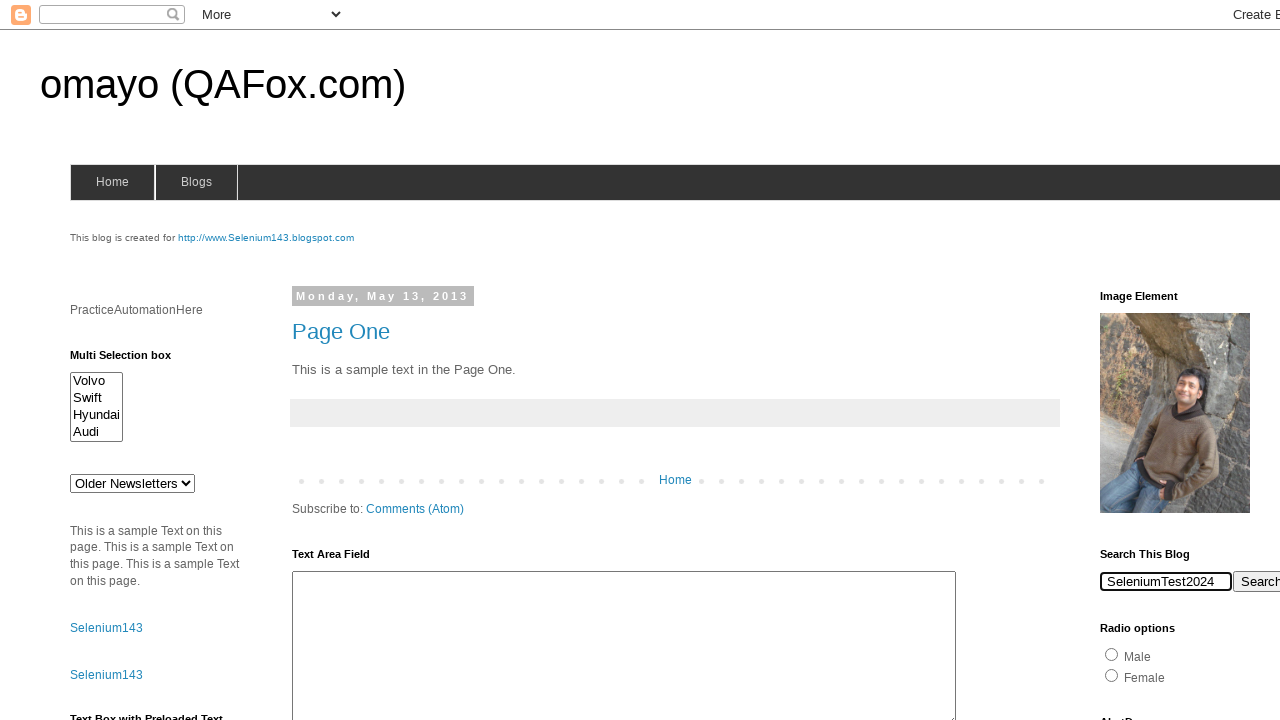

Scrolled down the page by 1000 pixels
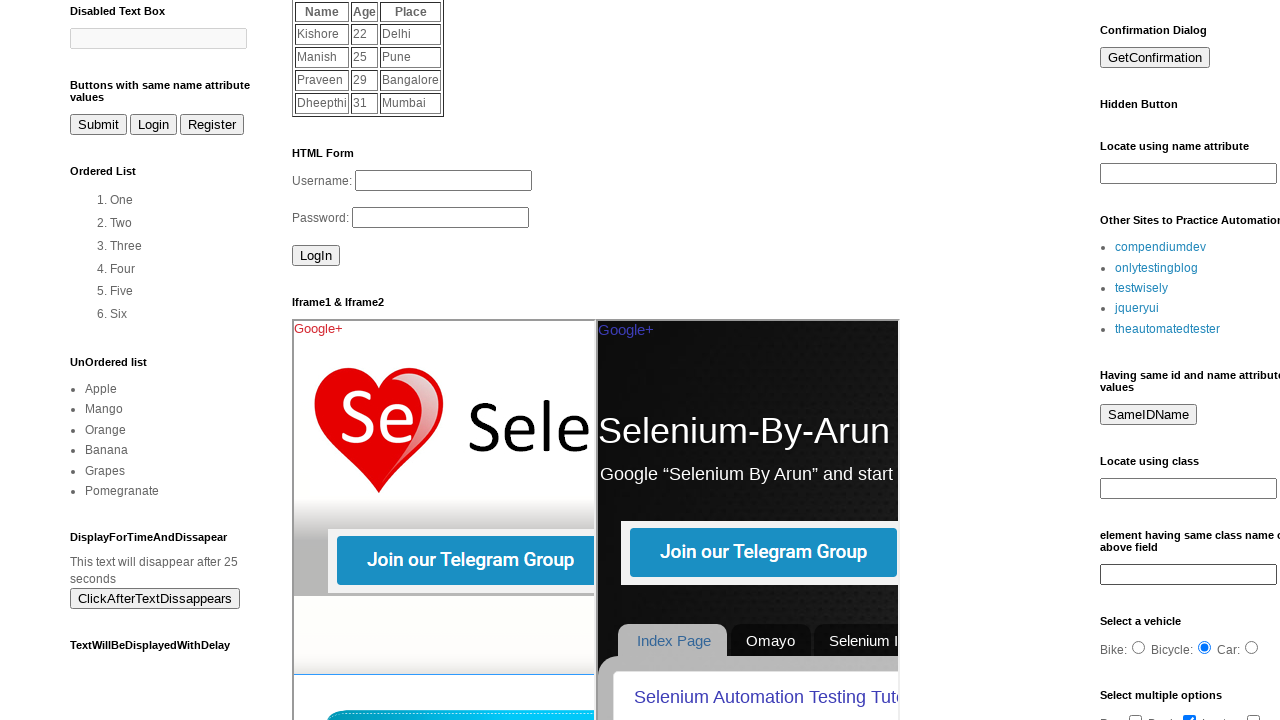

Waited for scroll animation to complete
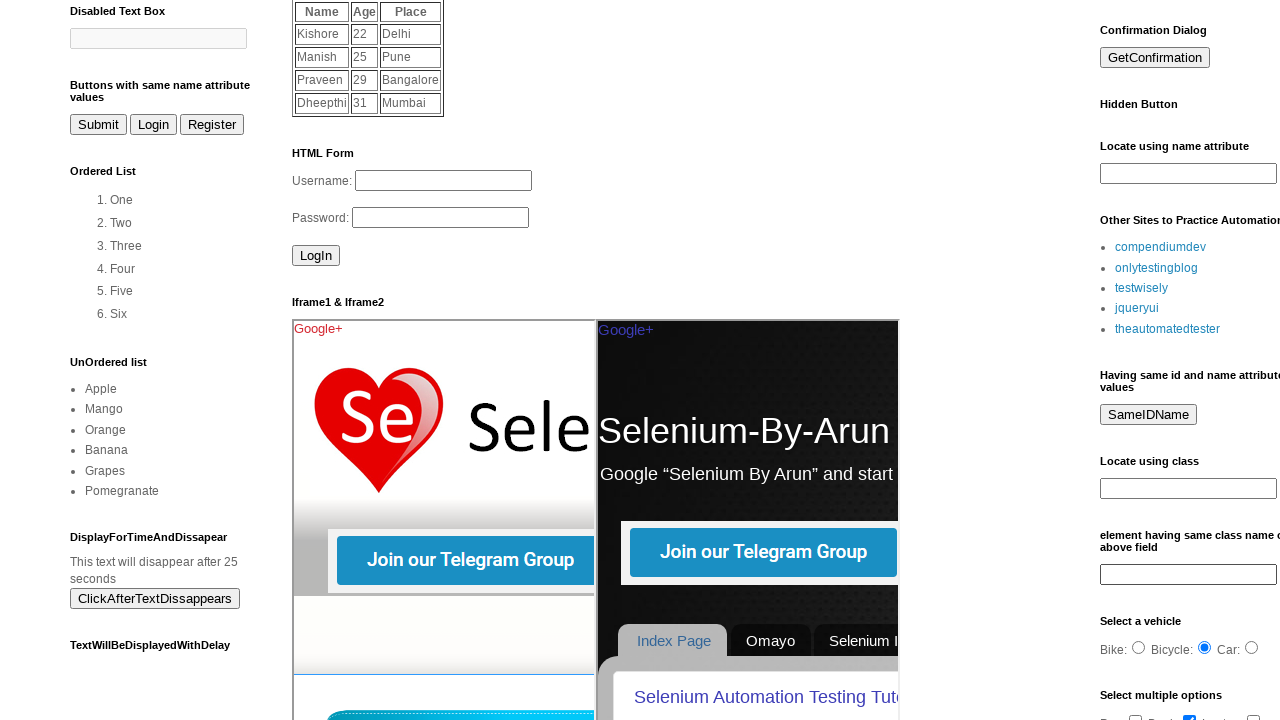

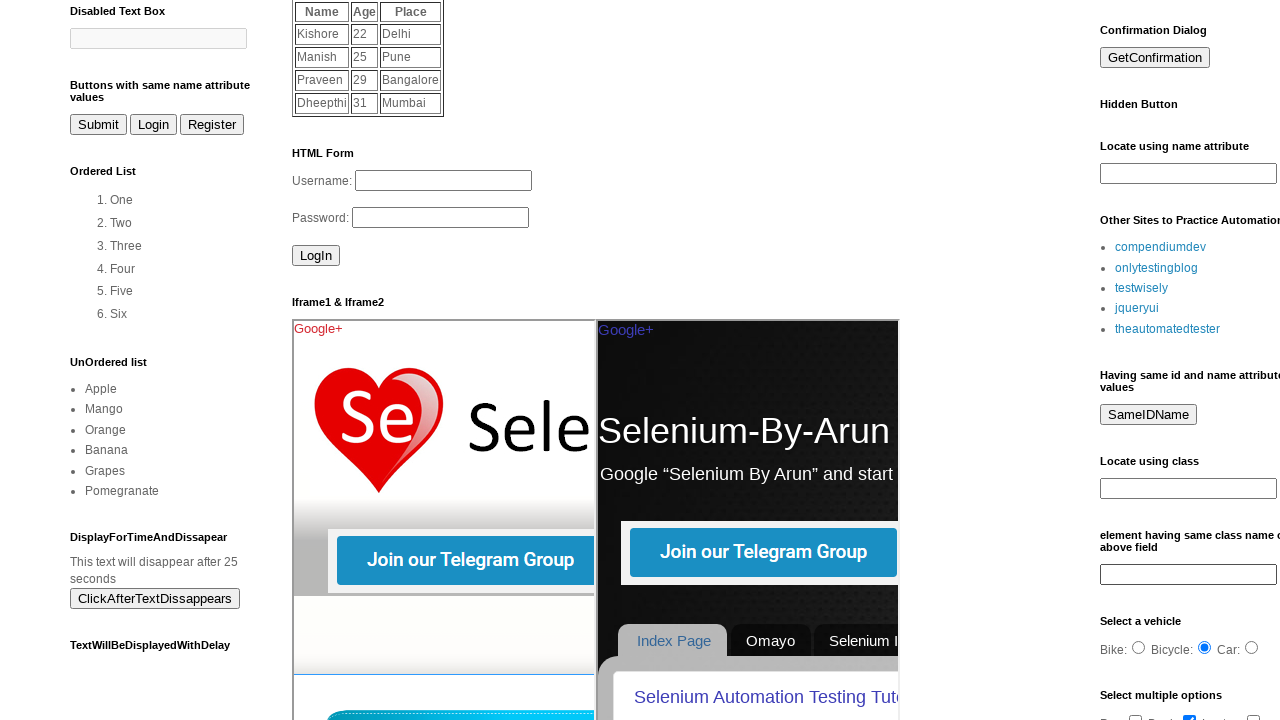